Tests calendar/datepicker interaction by navigating to a Selenium practice page and clicking on the datepicker element to open it

Starting URL: http://seleniumpractise.blogspot.com/2016/08/how-to-handle-calendar-in-selenium.html

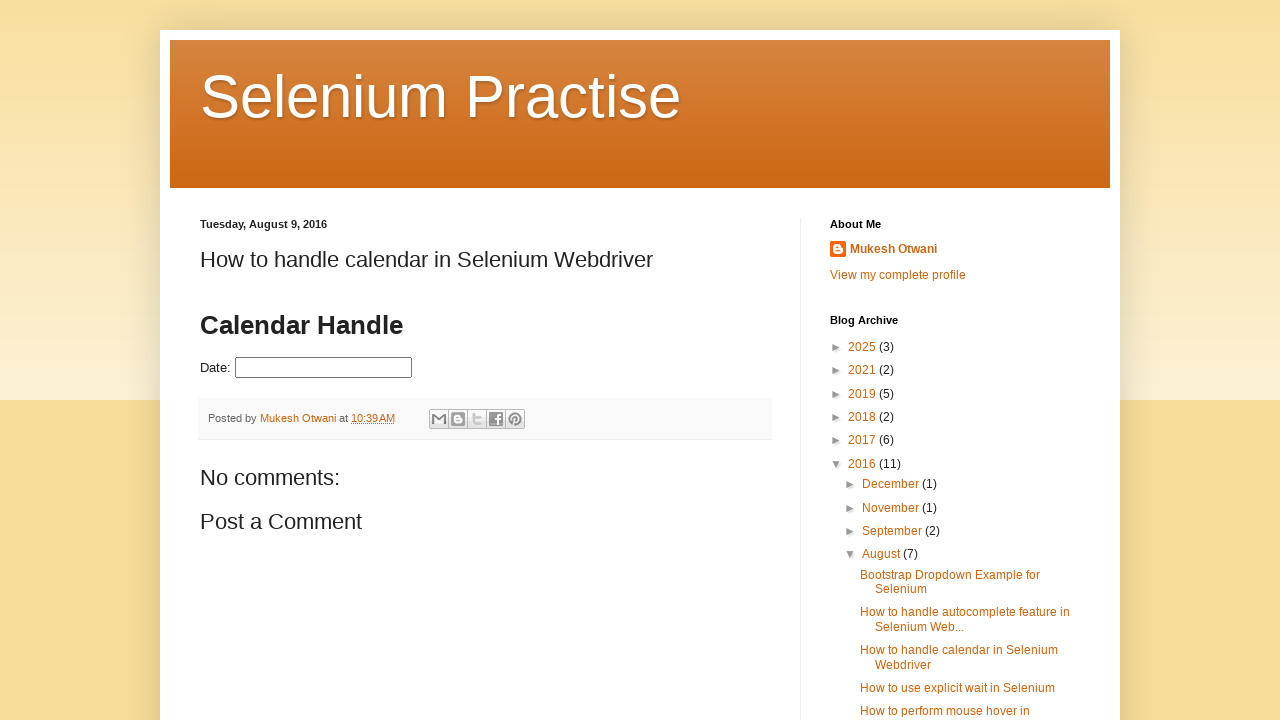

Navigated to Selenium practice page for calendar/datepicker handling
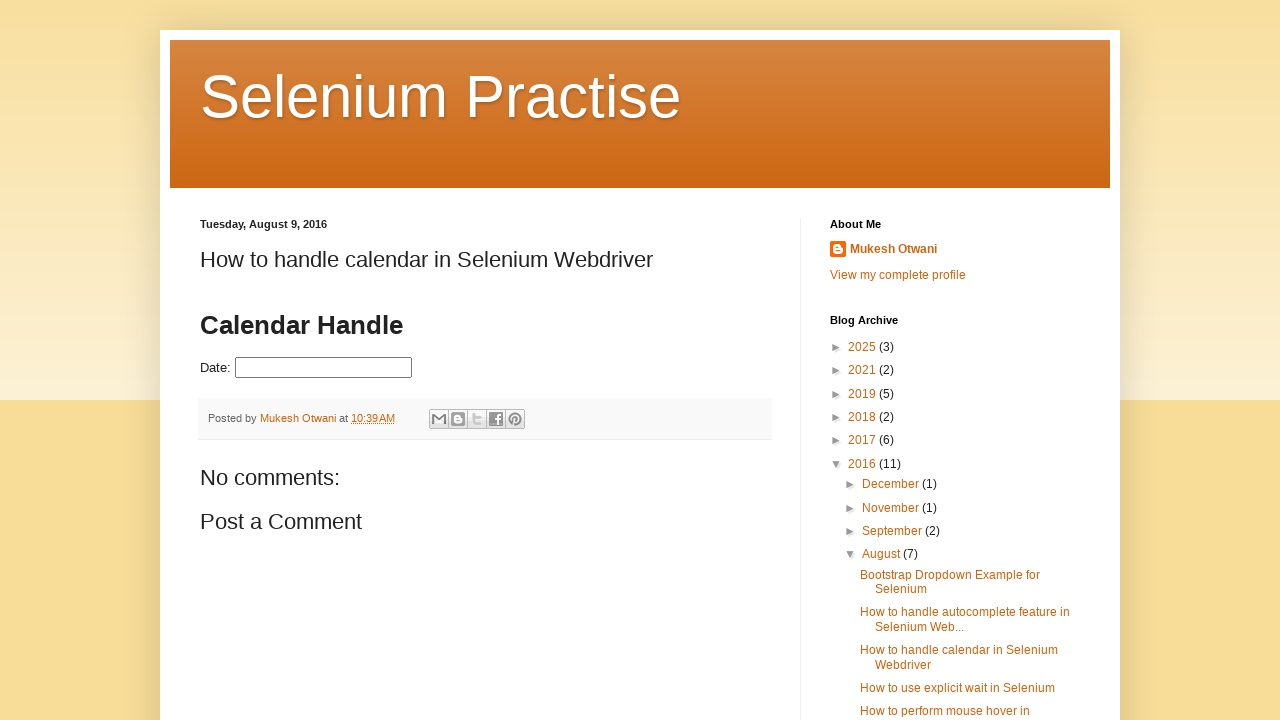

Clicked on the datepicker element to open the calendar at (324, 368) on #datepicker
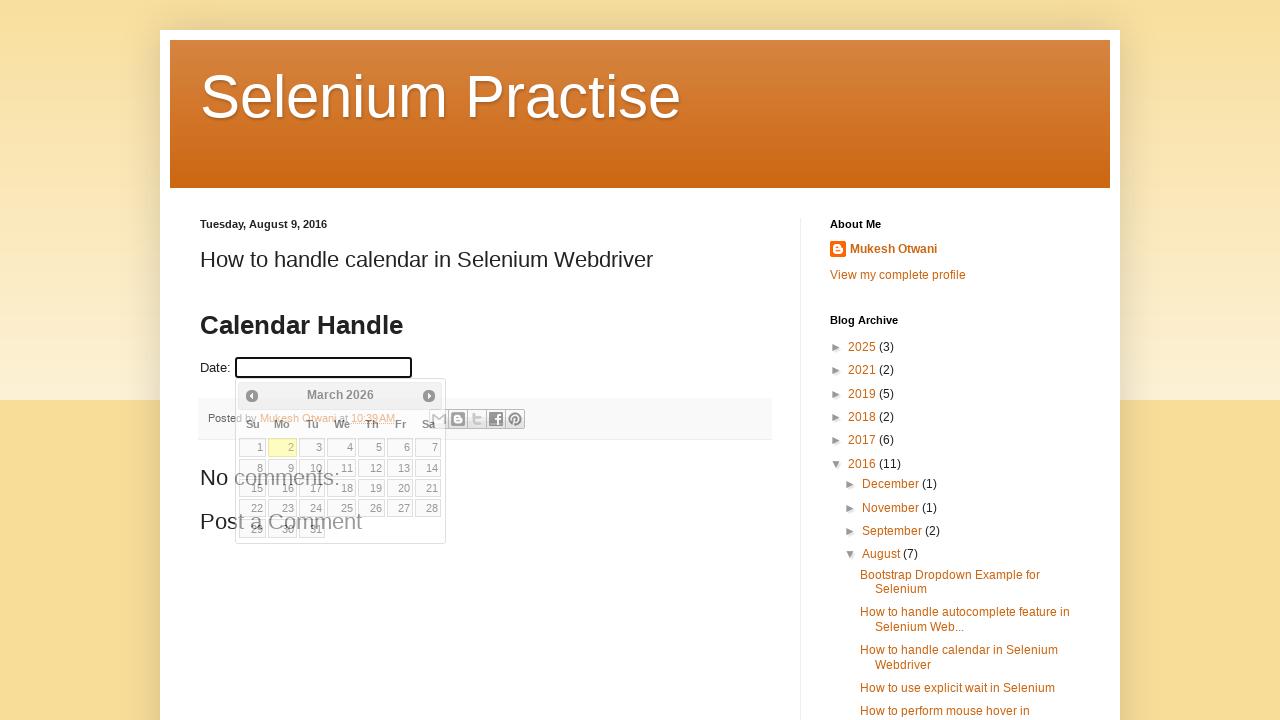

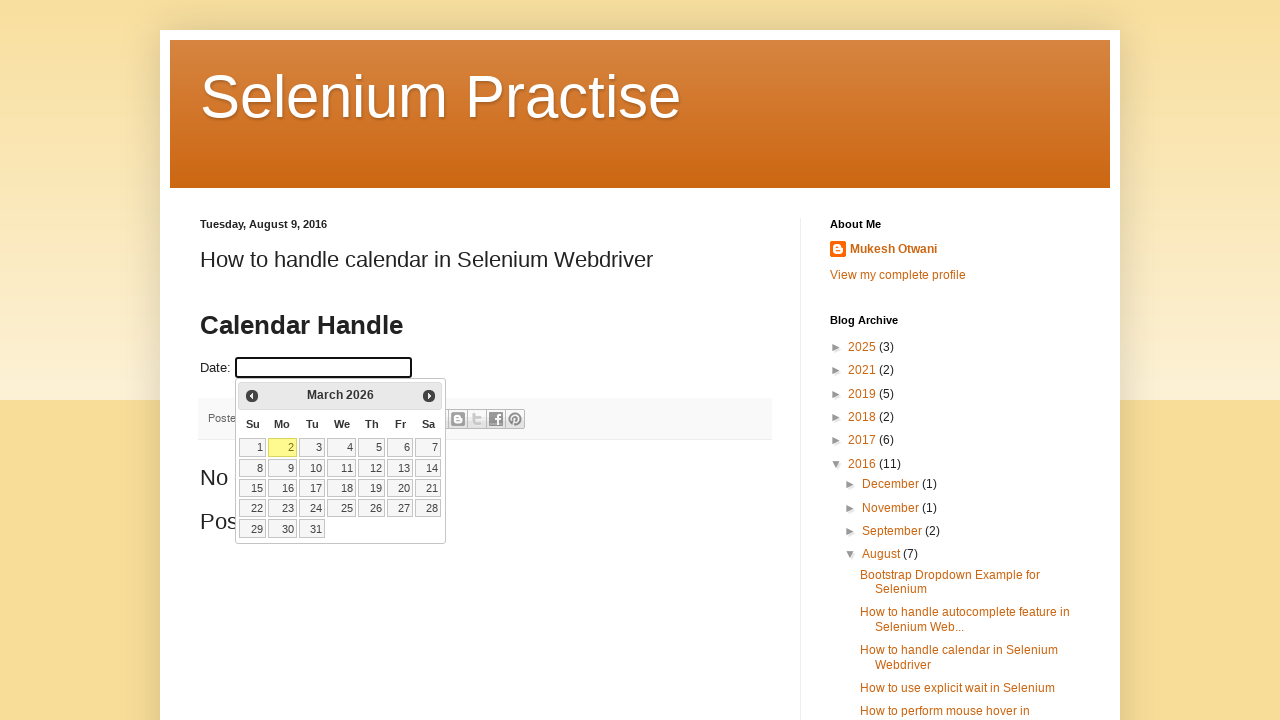